Tests context menu functionality by right-clicking an element and selecting the Copy option from the context menu

Starting URL: http://swisnl.github.io/jQuery-contextMenu/demo.html

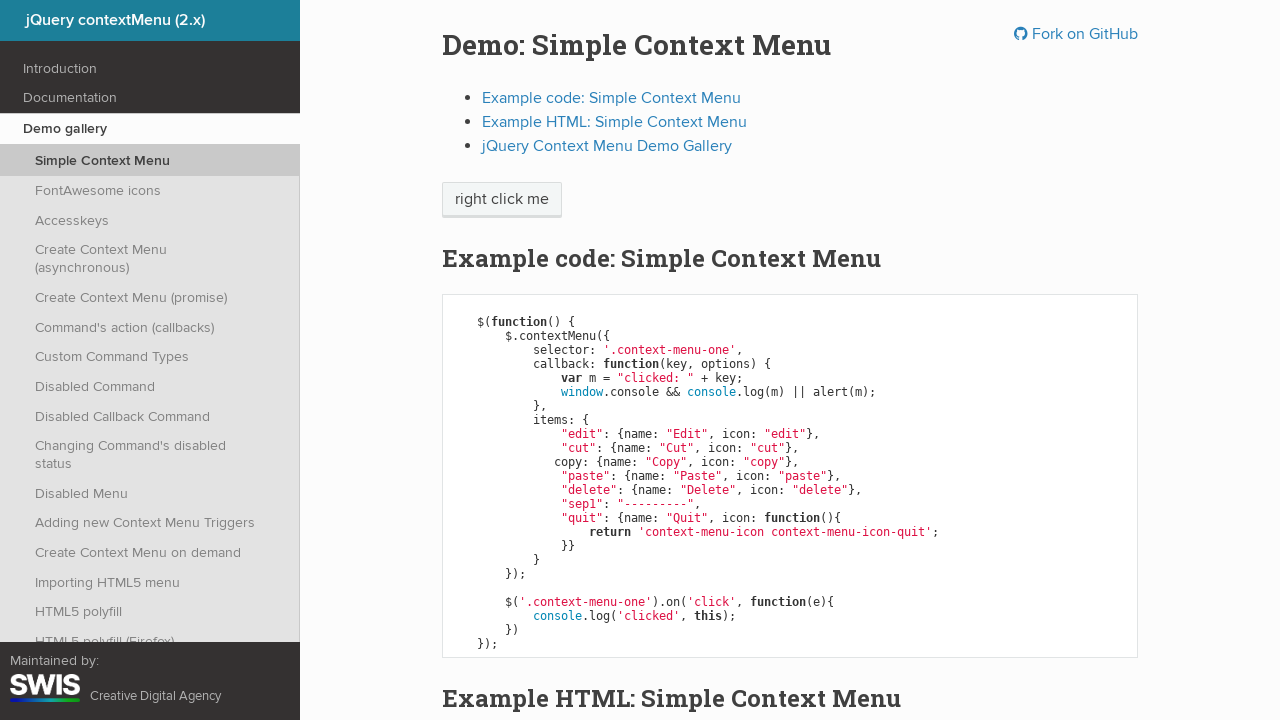

Located the 'right click me' element
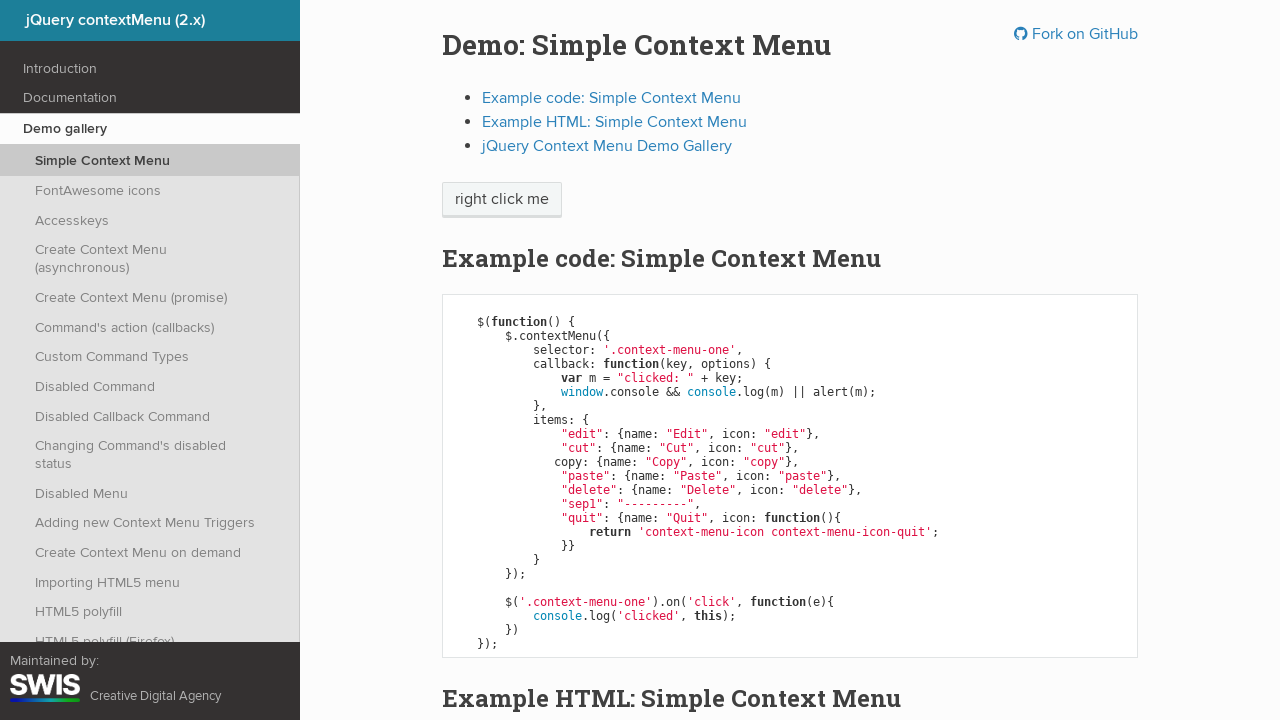

Right-clicked on the element to open context menu at (502, 200) on xpath=//span[text()='right click me']
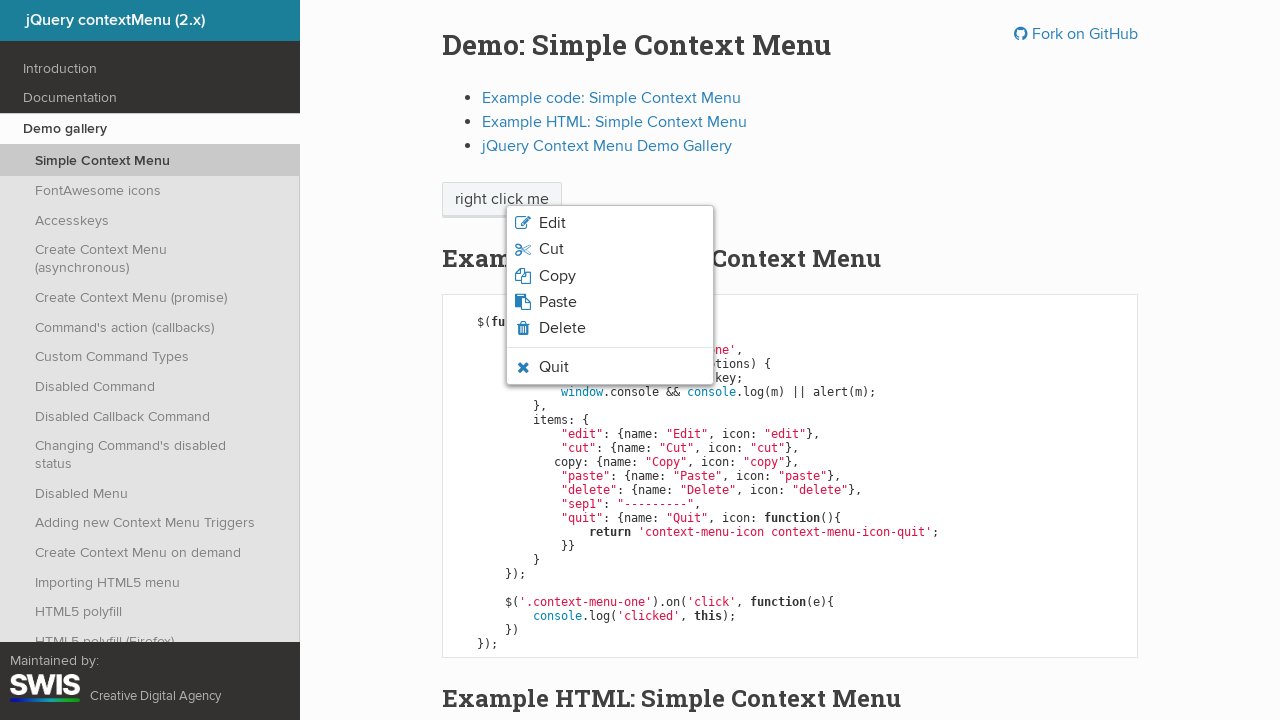

Clicked on the Copy option in the context menu at (557, 276) on css=li.context-menu-icon span >> internal:has-text="Copy"i
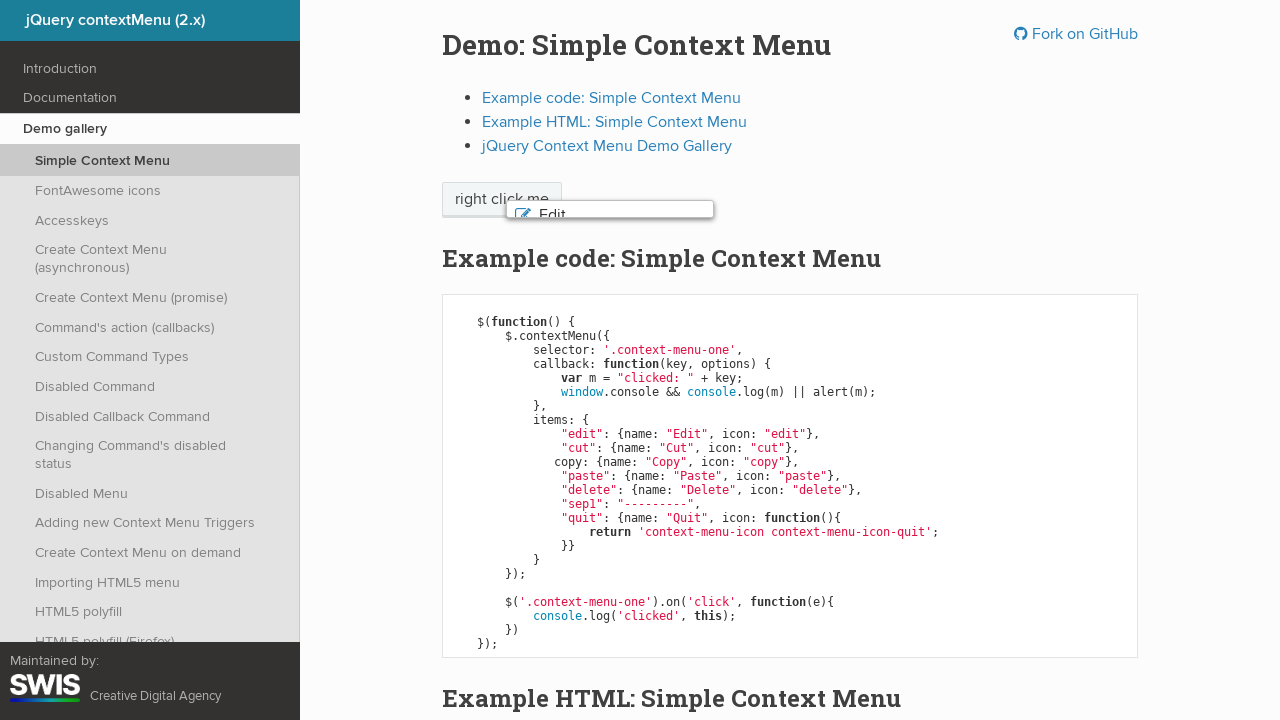

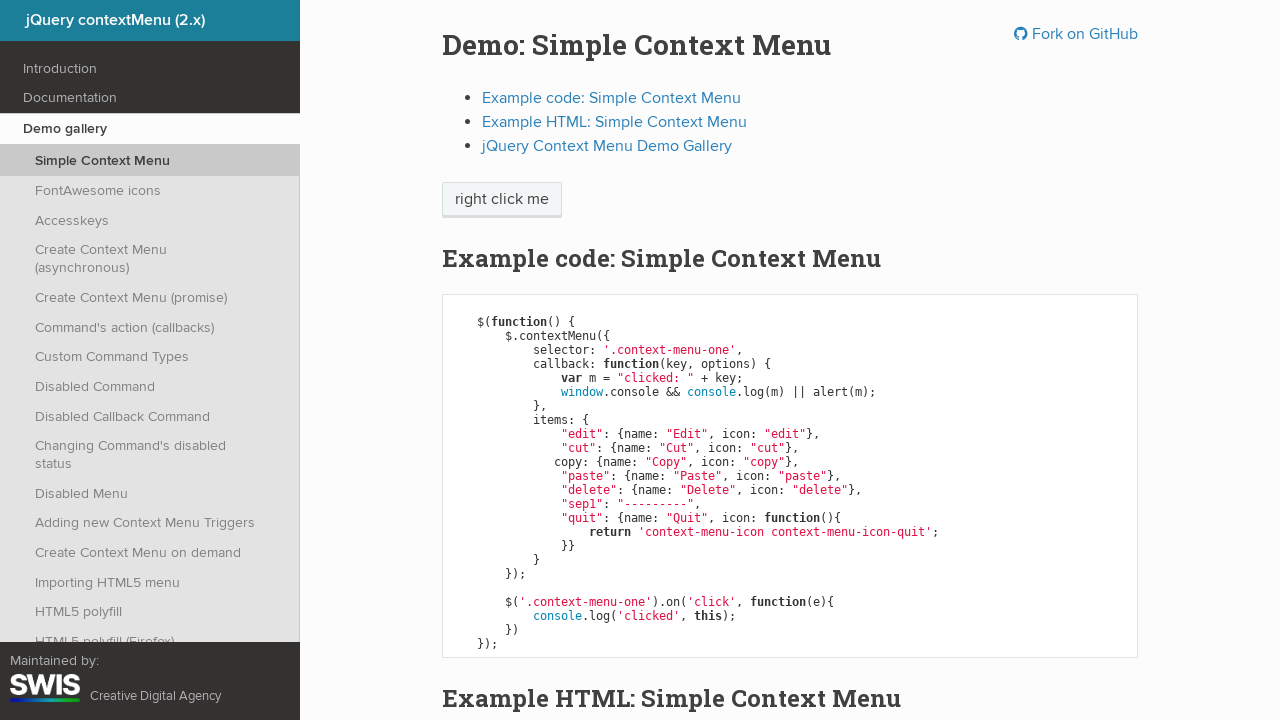